Tests XPath sibling and parent traversal locator strategies by finding button elements in the header using following-sibling and parent axis navigation

Starting URL: https://rahulshettyacademy.com/AutomationPractice/

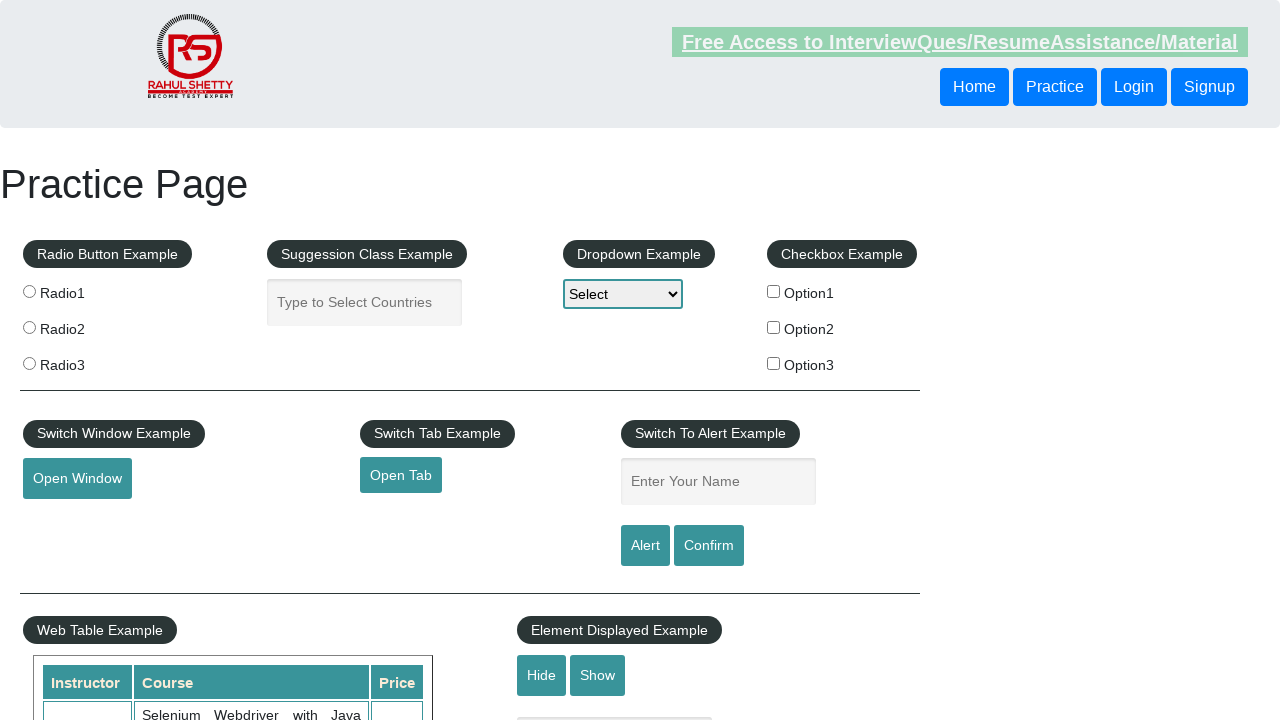

Waited for header buttons to be available
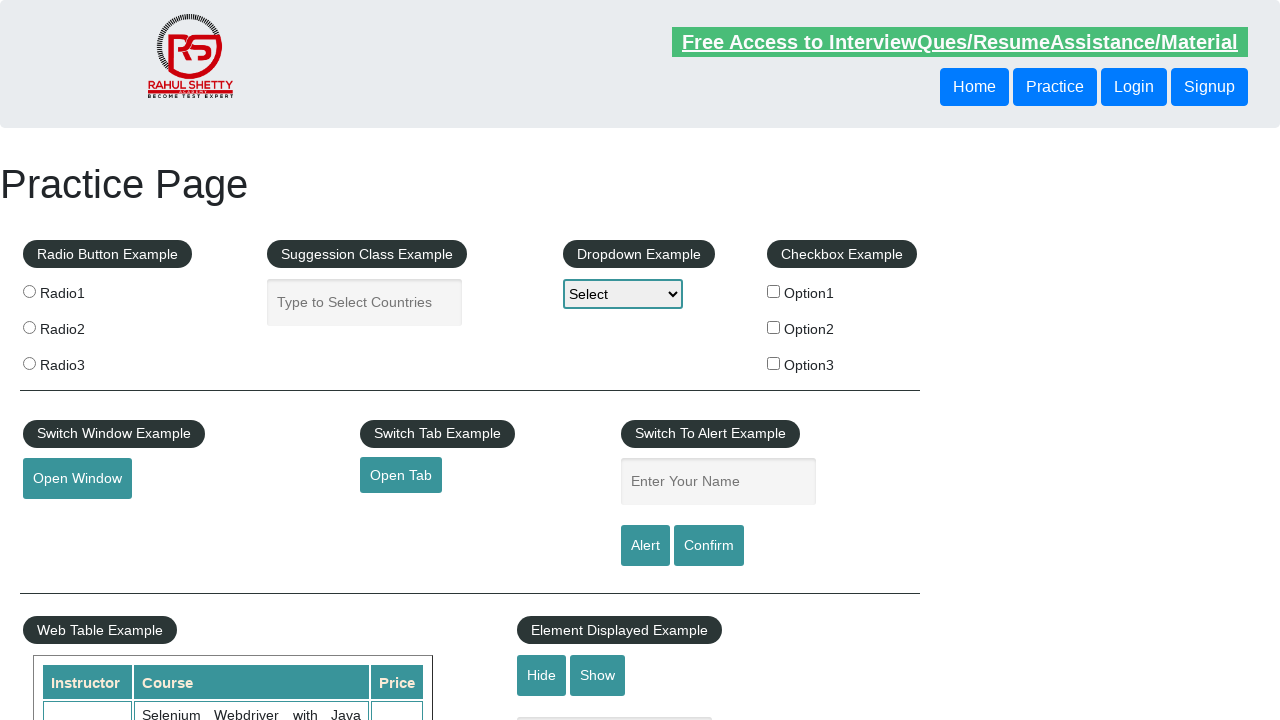

Located button using following-sibling XPath axis
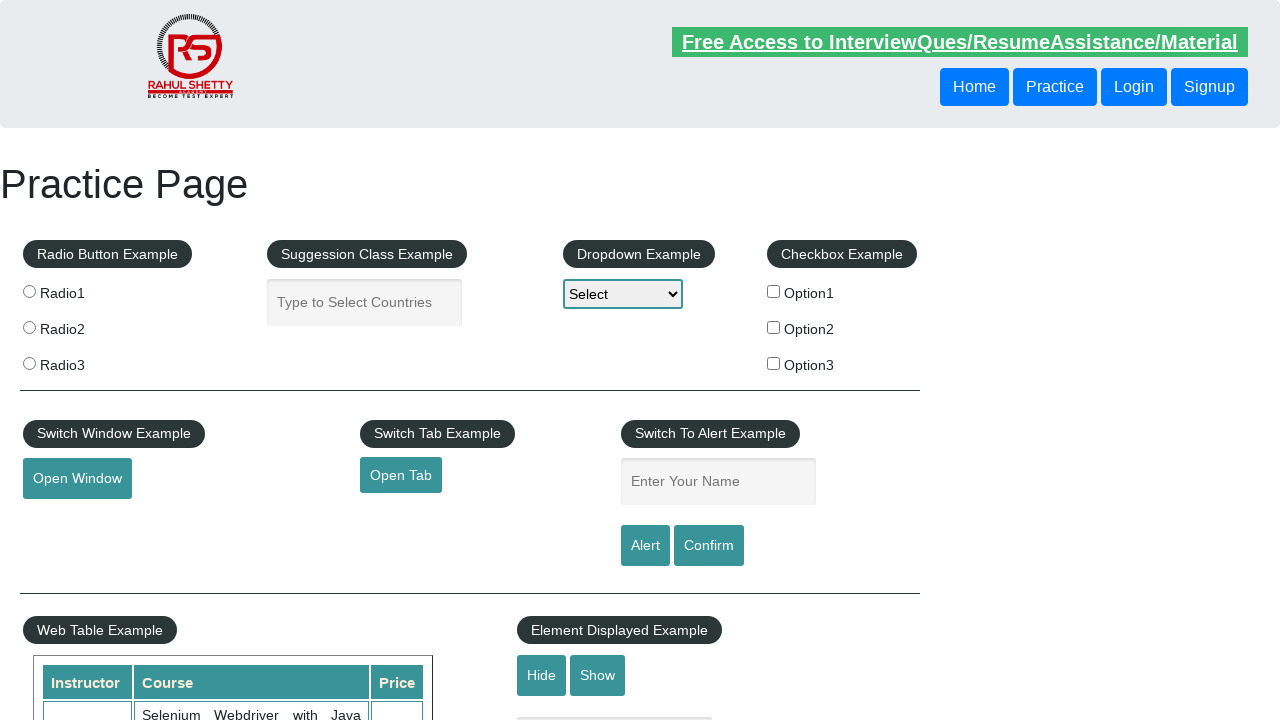

Retrieved text content from sibling button: 'Login'
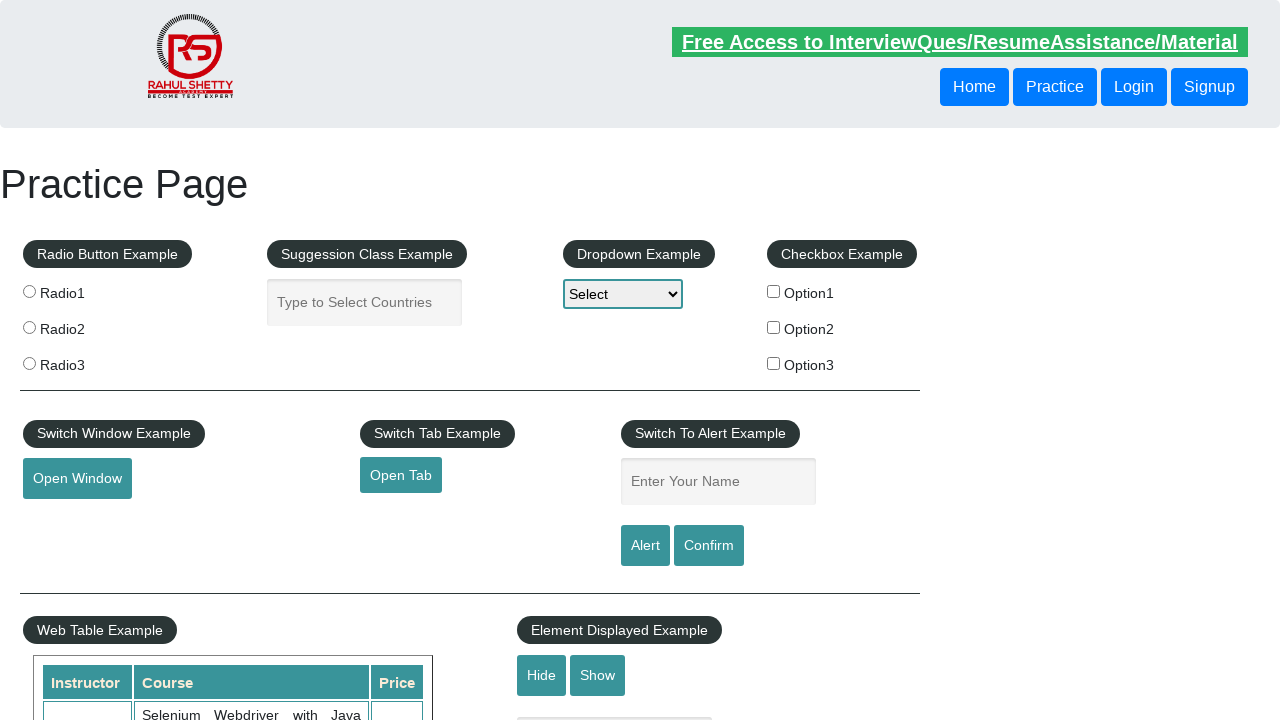

Located button using parent axis navigation
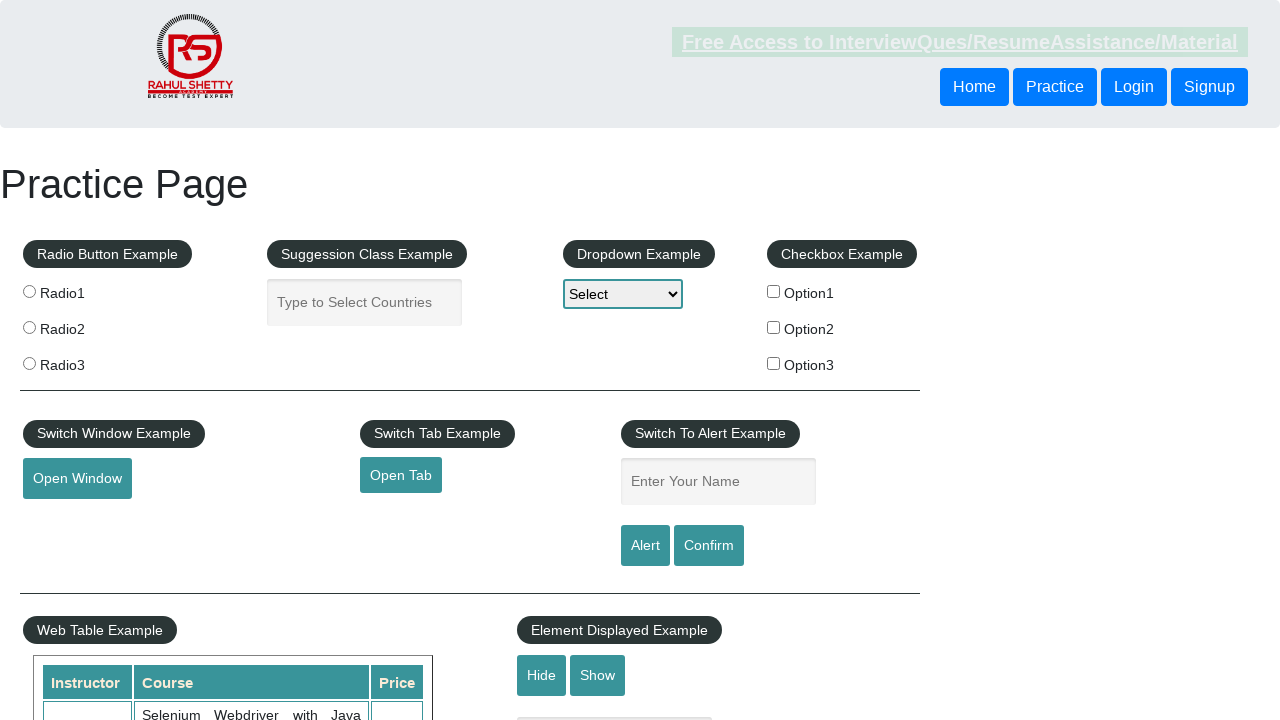

Retrieved text content from parent navigation button: 'Login'
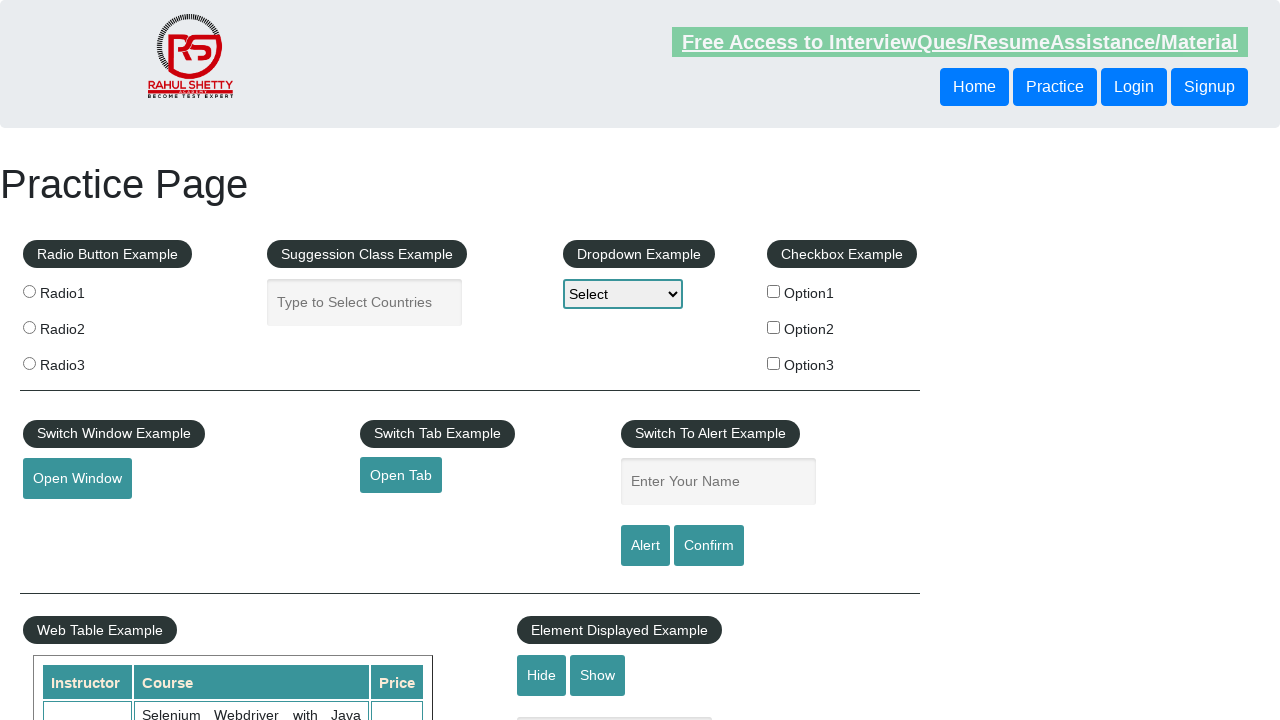

Verified sibling button is visible
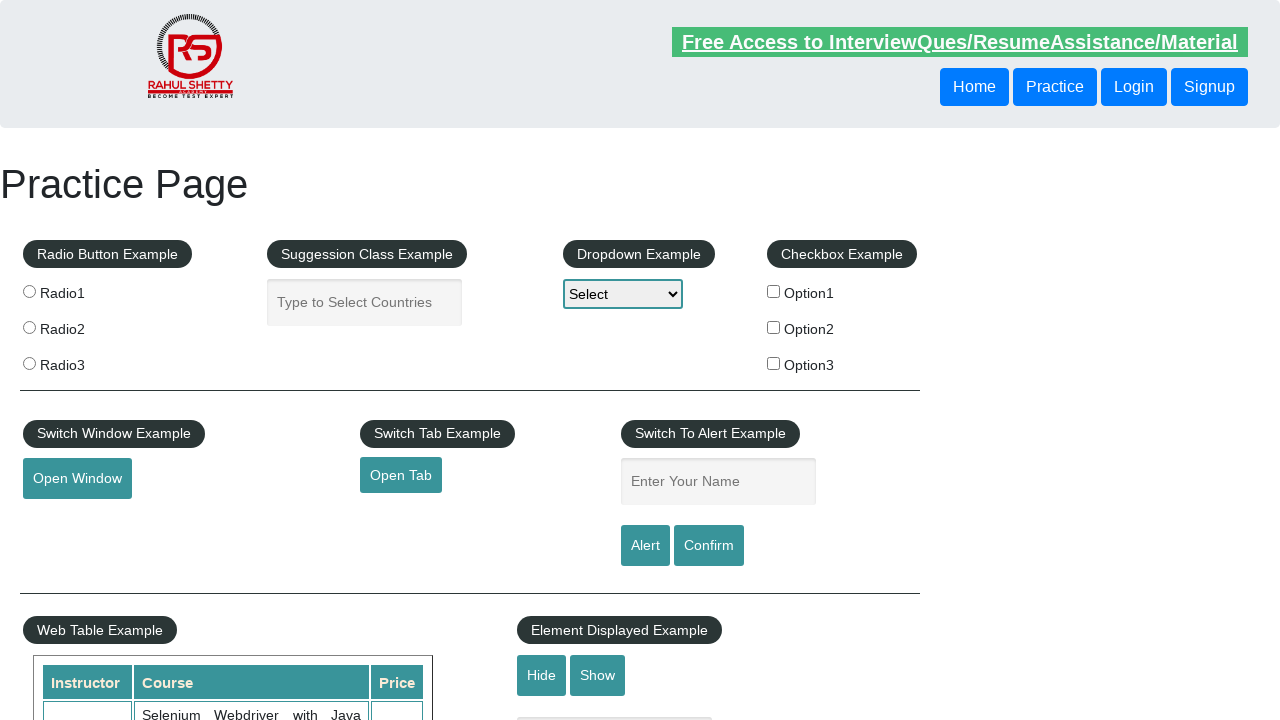

Verified parent navigation button is visible
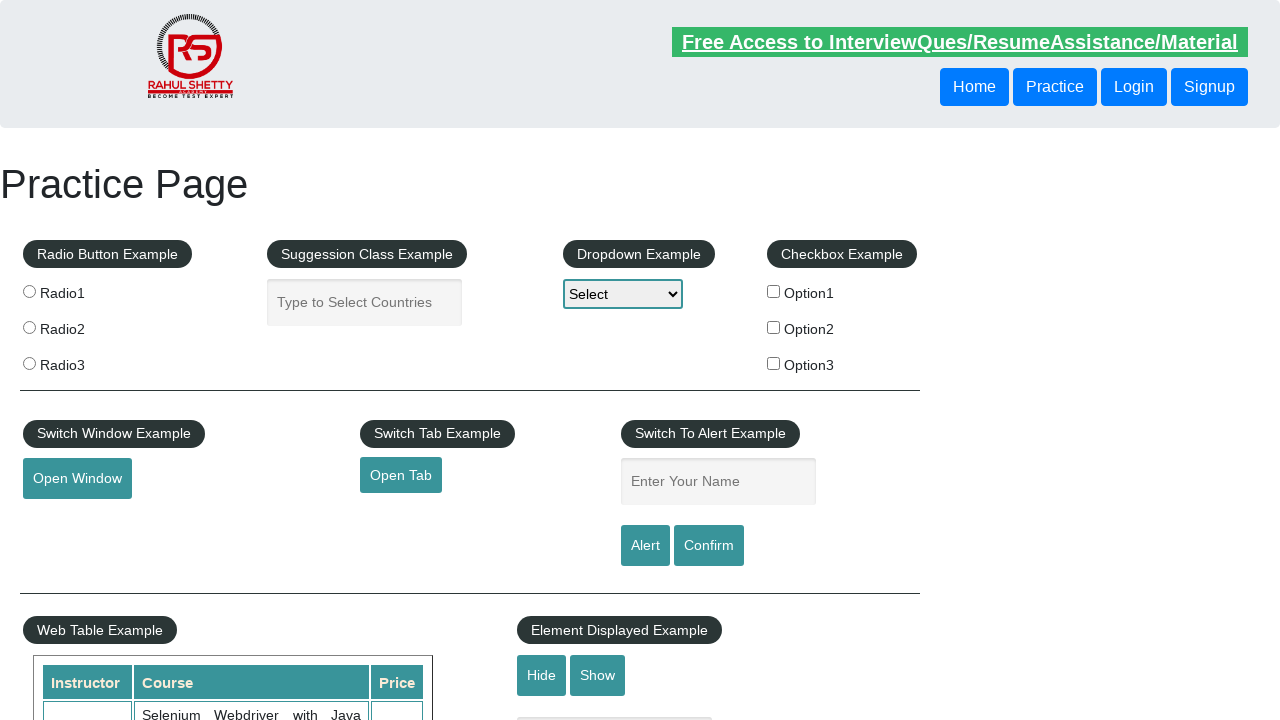

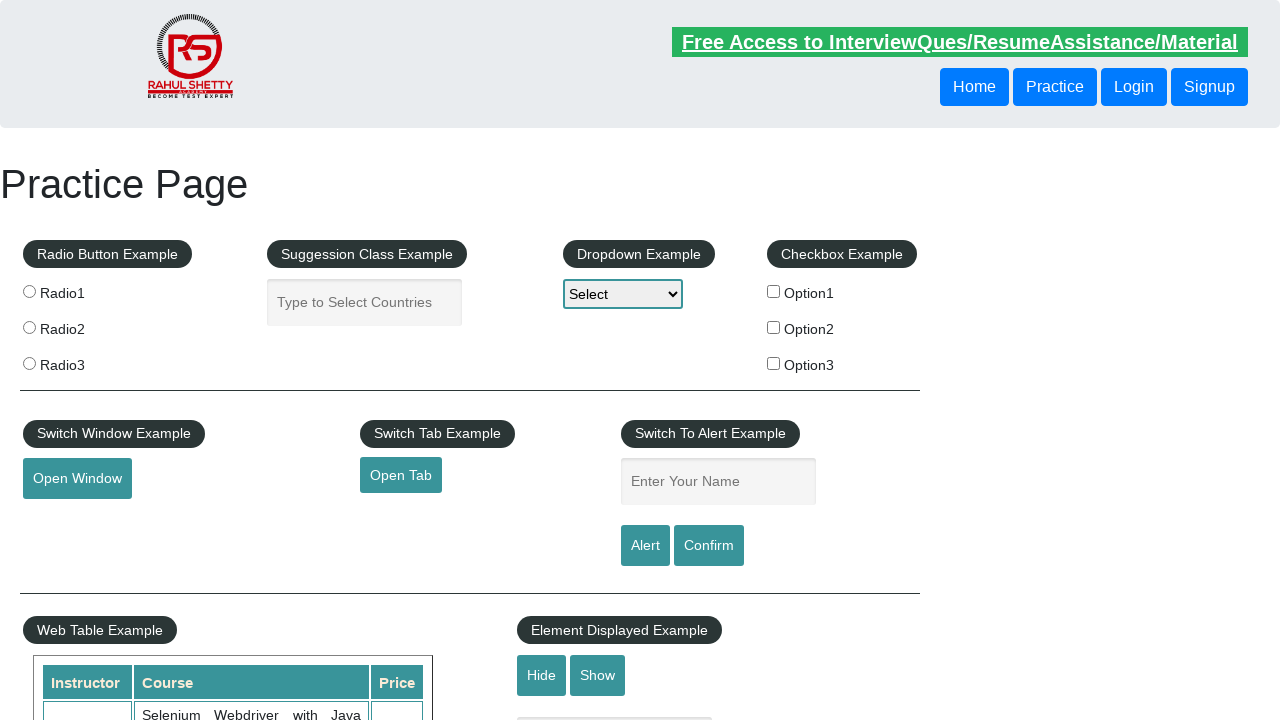